Tests dropdown select functionality by navigating to a page and selecting an option from a dropdown menu by its value.

Starting URL: http://suninjuly.github.io/selects2.html

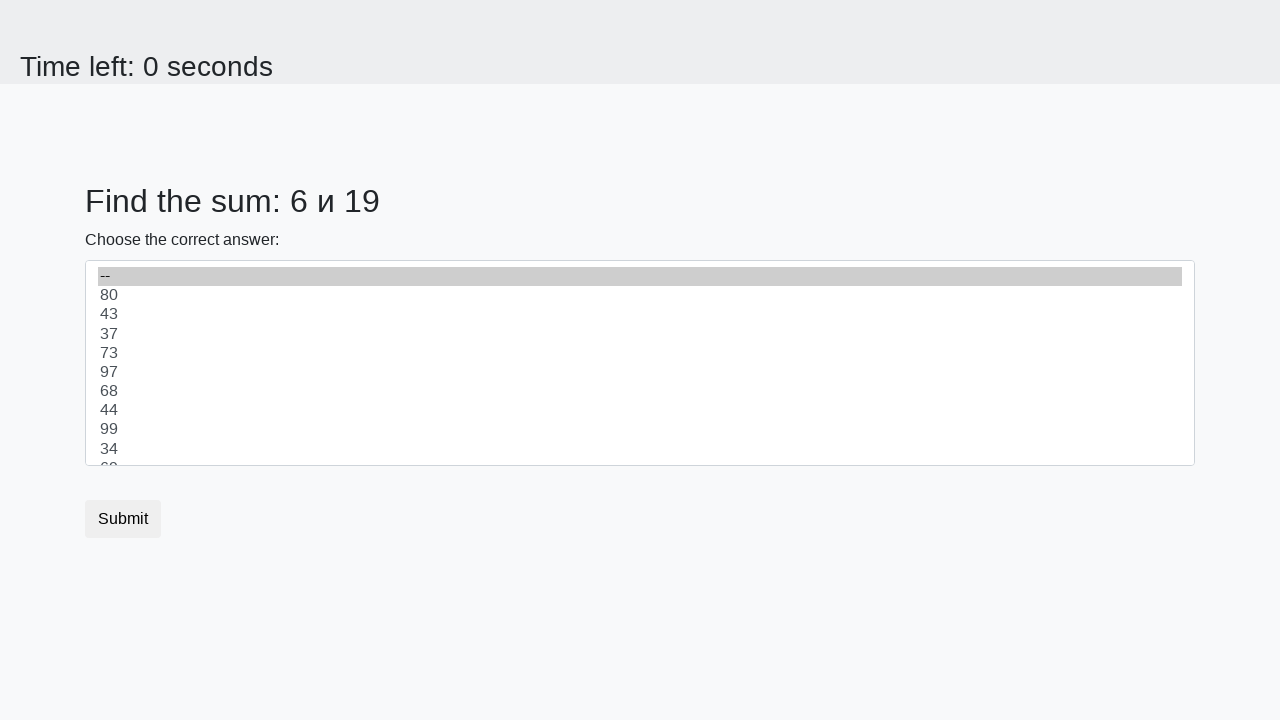

Navigated to dropdown select test page
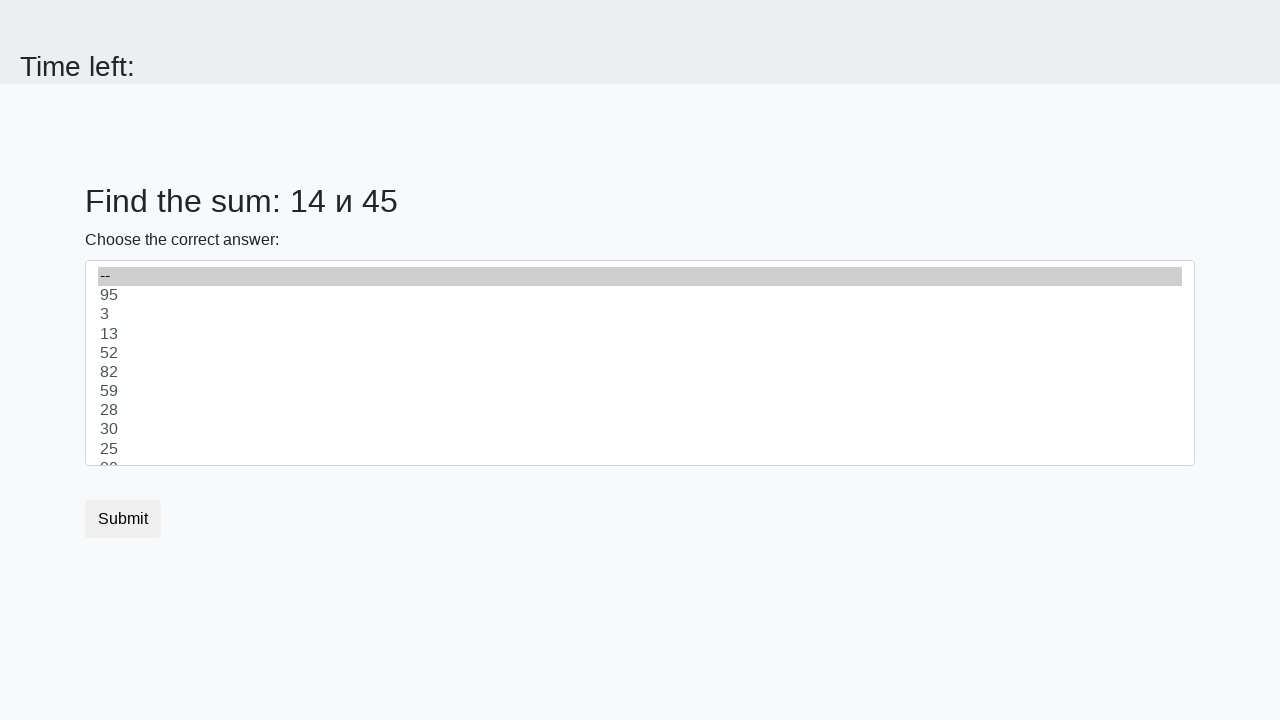

Selected option with value '1' from dropdown menu on select
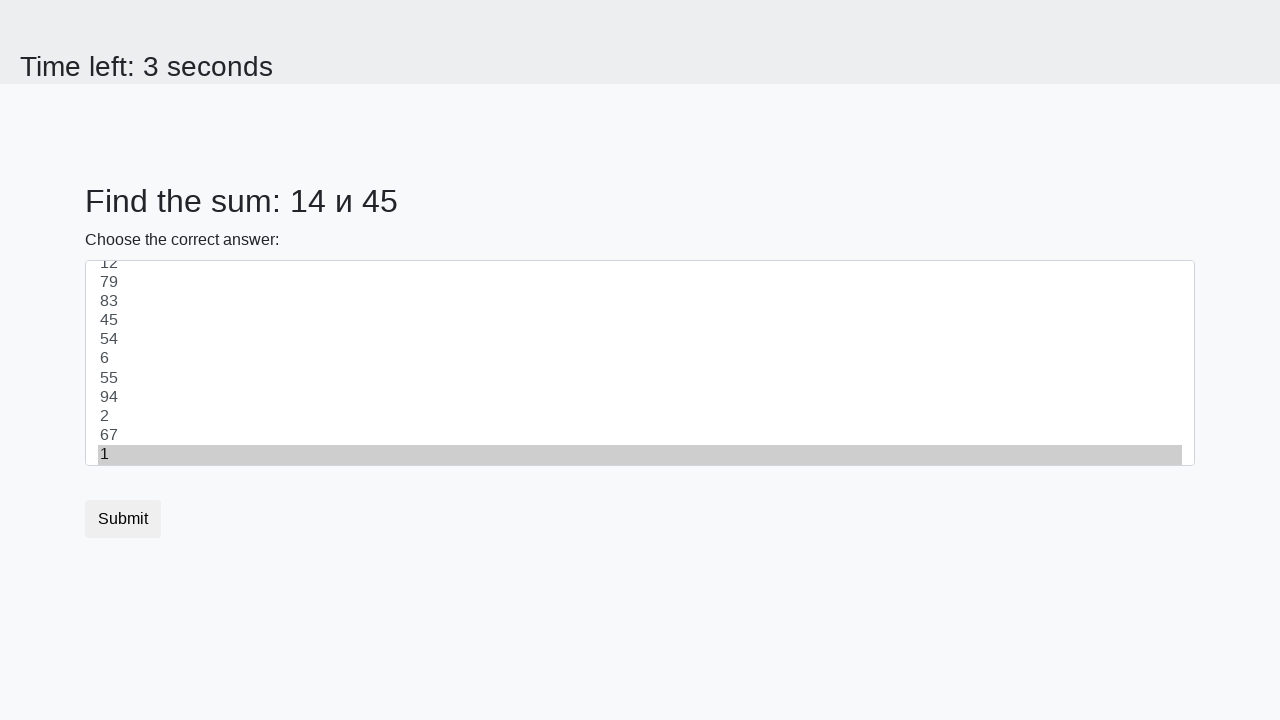

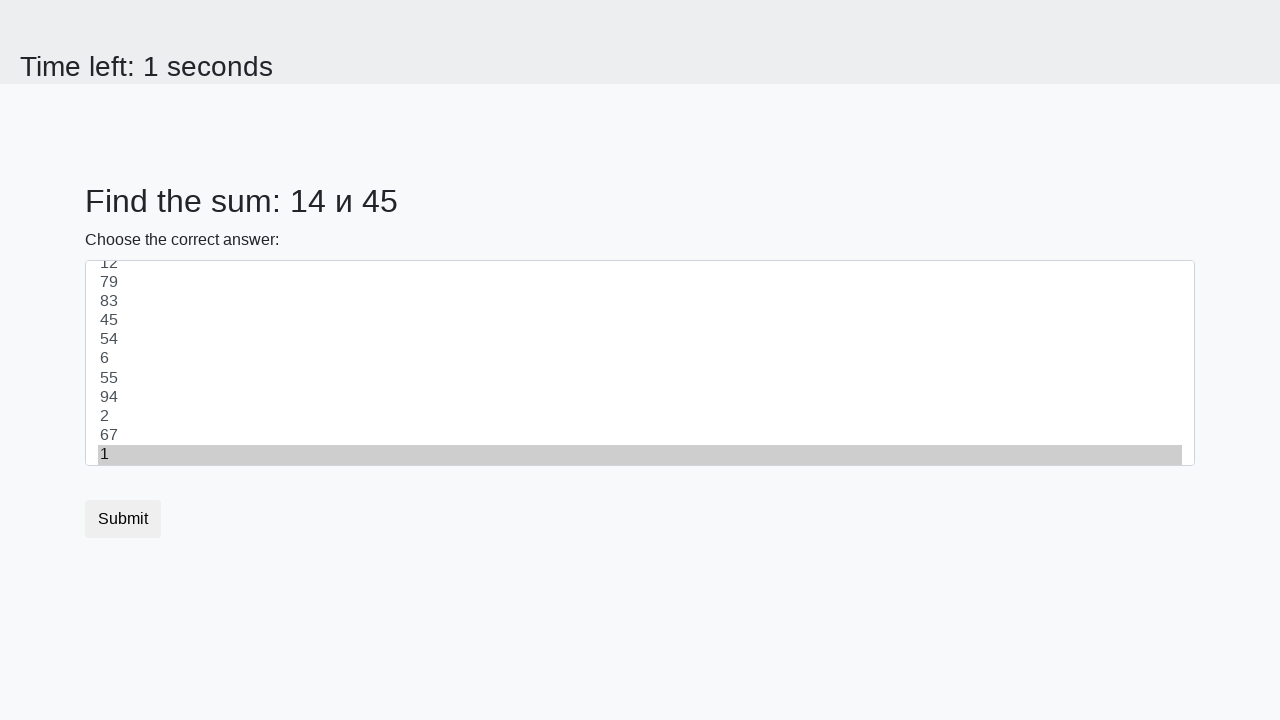